Tests a calculator addition functionality by entering two numbers into input fields

Starting URL: https://www.marshu.com/articles/calculate-addition-calculator-add-two-numbers.php

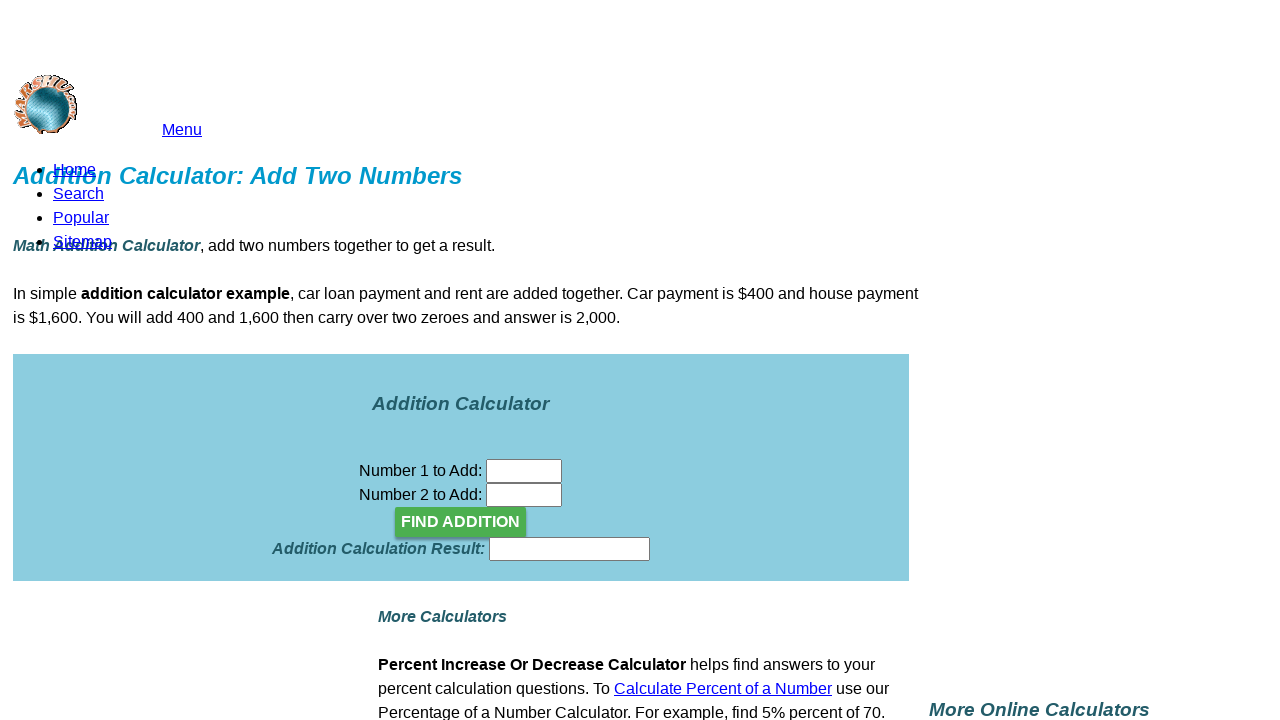

Entered first number '123' into n01 input field on input[name='n01']
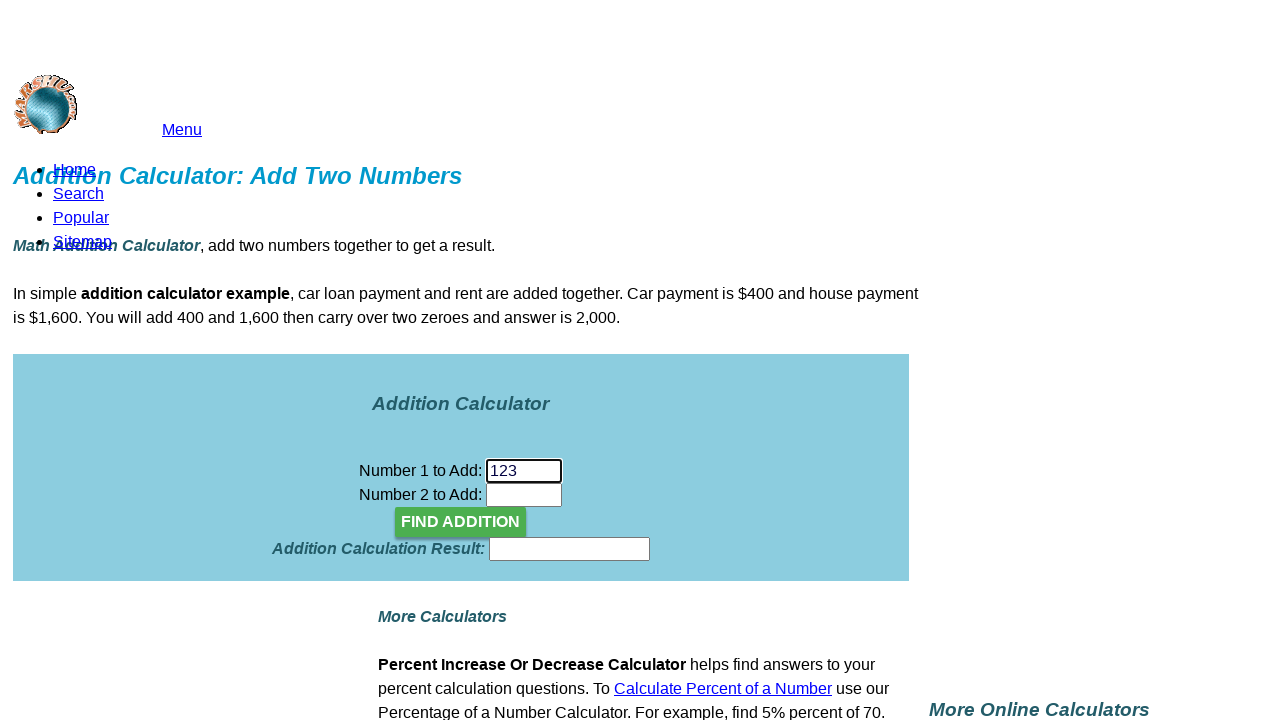

Entered second number '456' into n02 input field on input[name='n02']
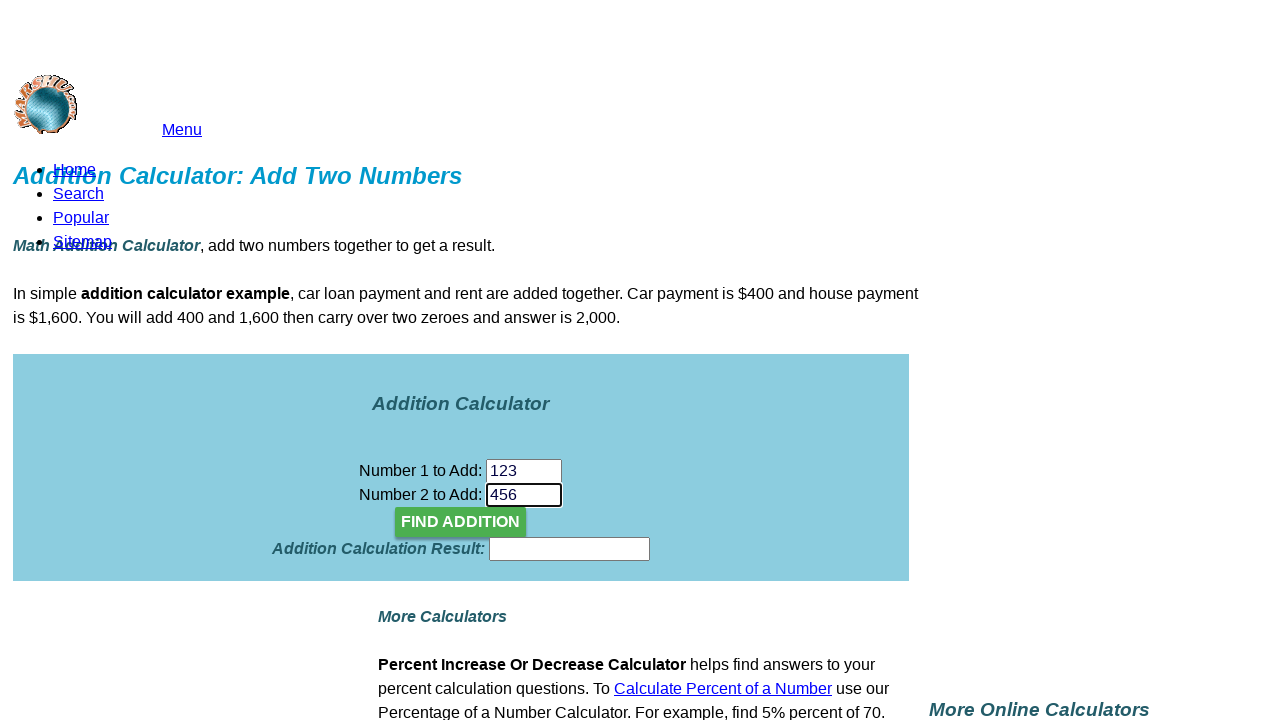

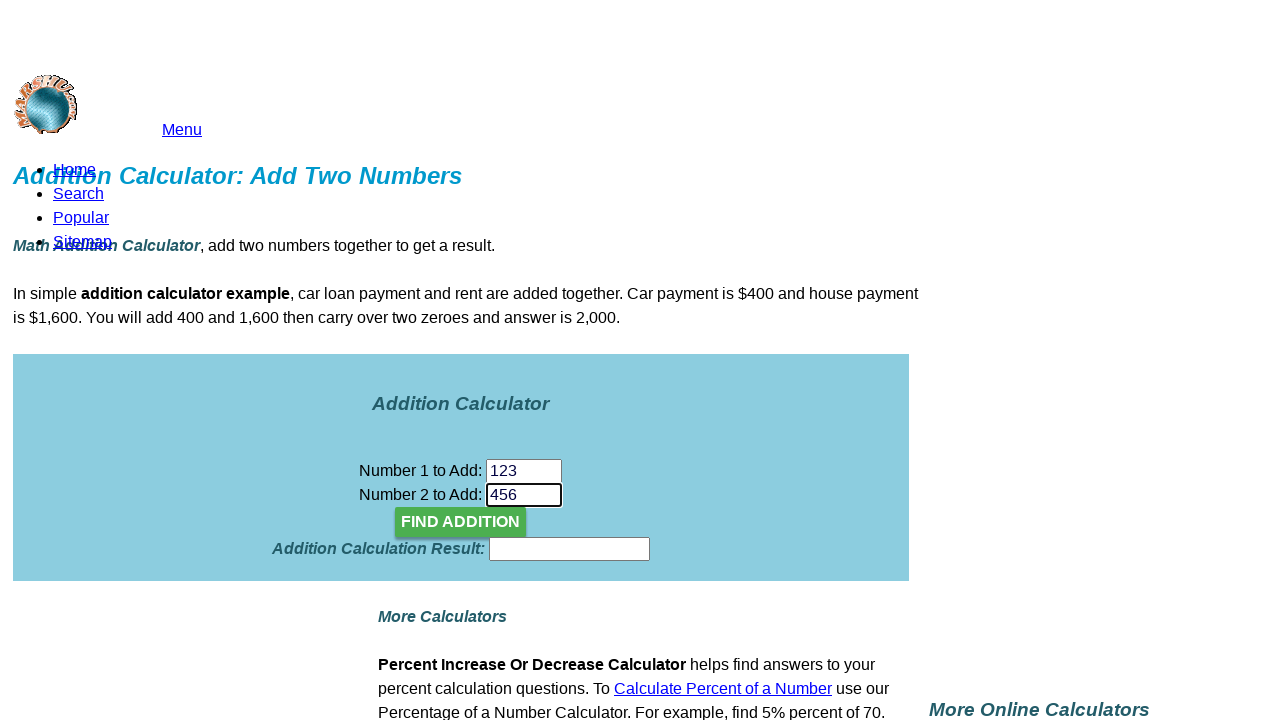